Tests editing a todo item by double-clicking, filling new text, and pressing Enter

Starting URL: https://demo.playwright.dev/todomvc

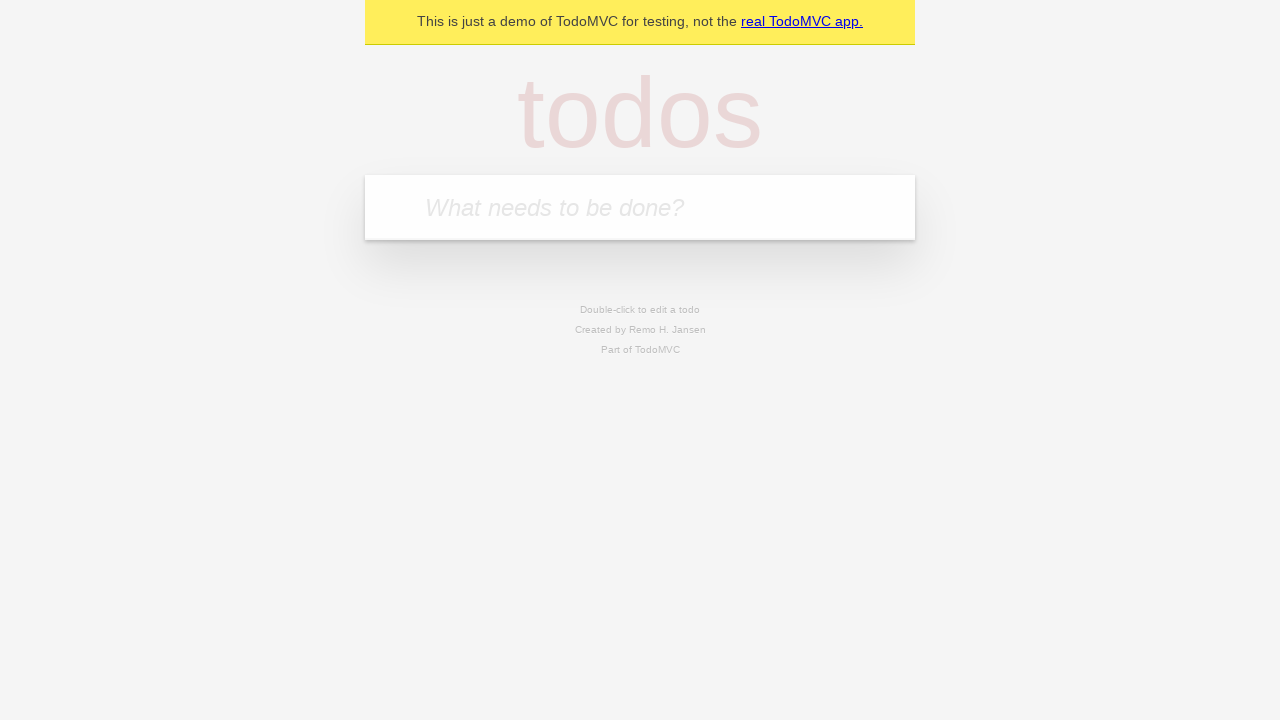

Filled new todo input with 'buy some cheese' on .new-todo
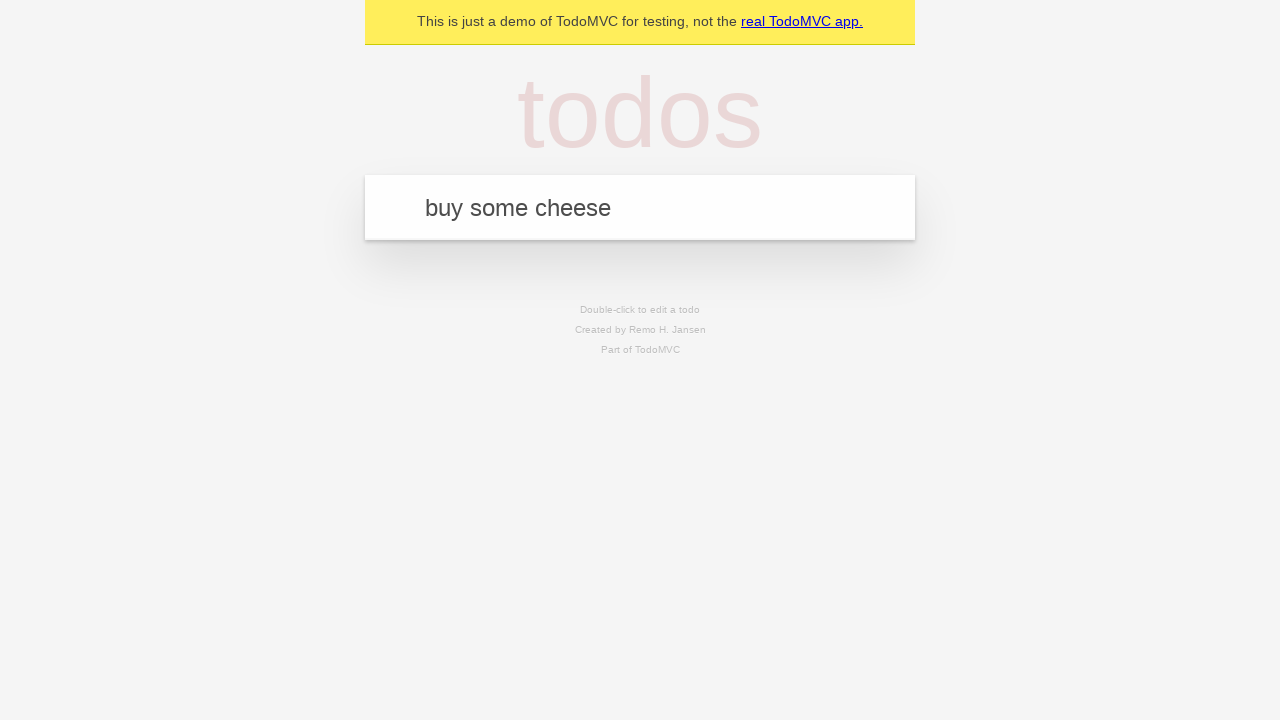

Pressed Enter to create first todo item on .new-todo
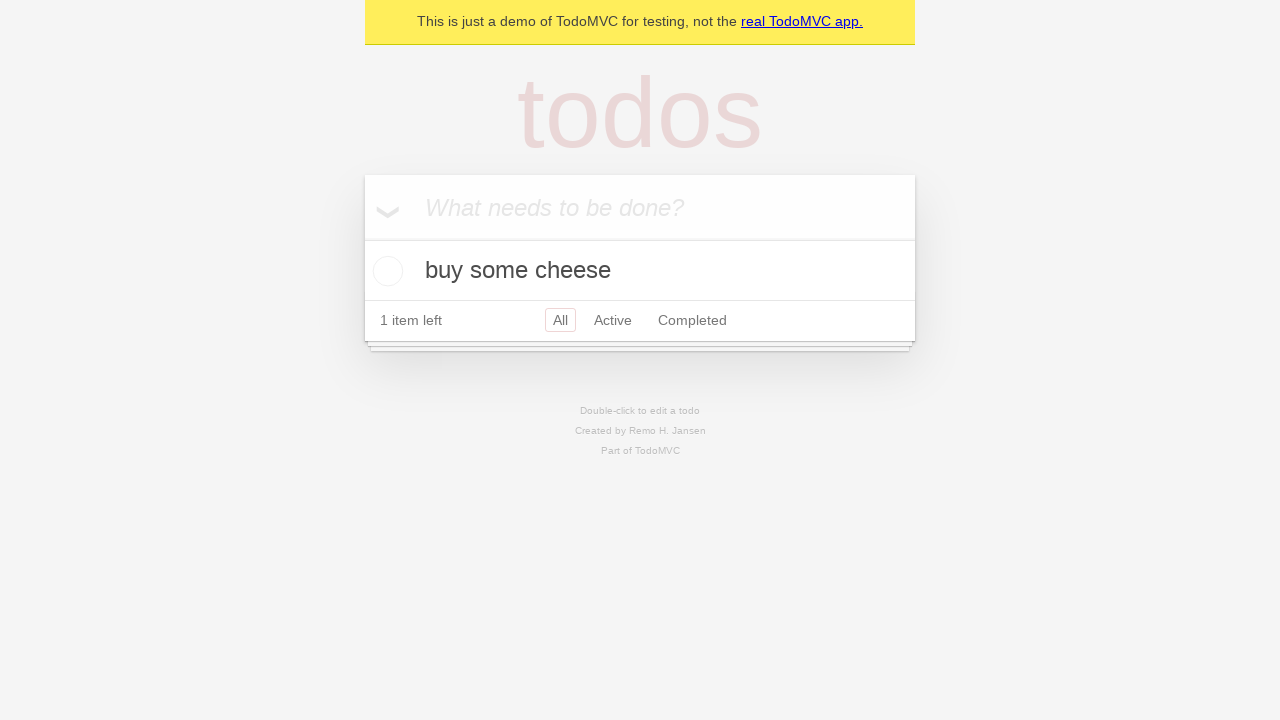

Filled new todo input with 'feed the cat' on .new-todo
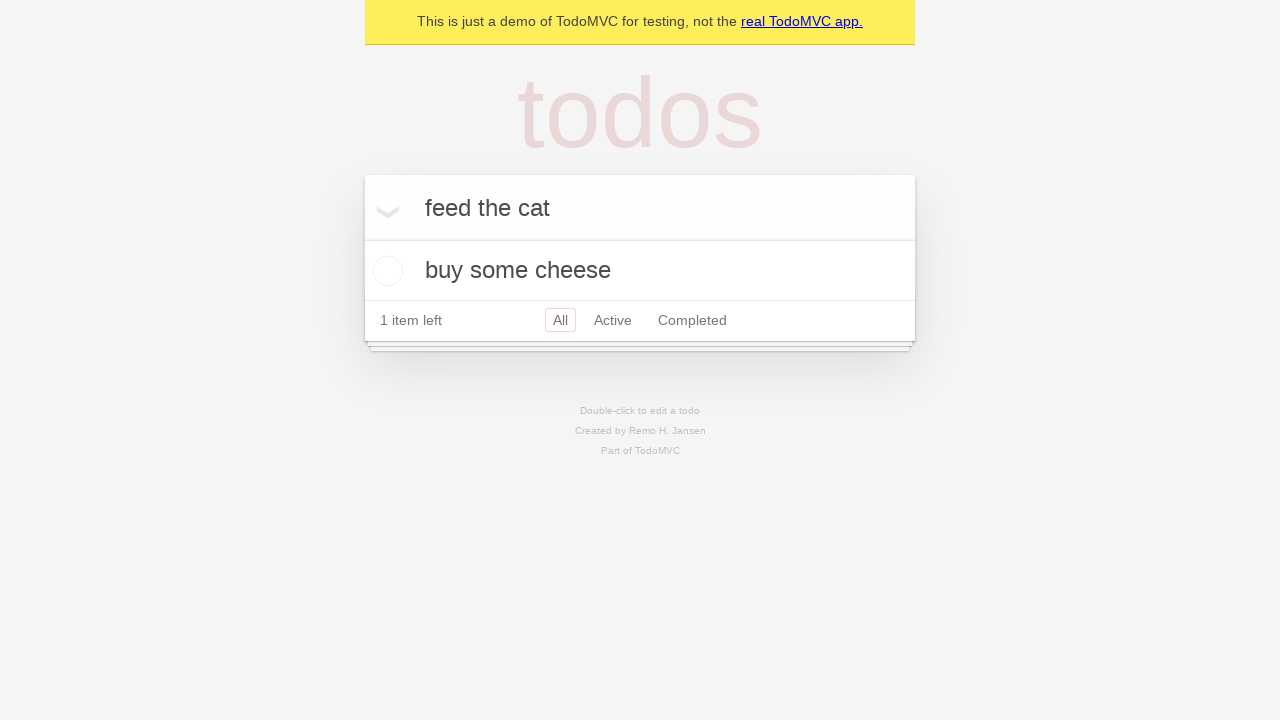

Pressed Enter to create second todo item on .new-todo
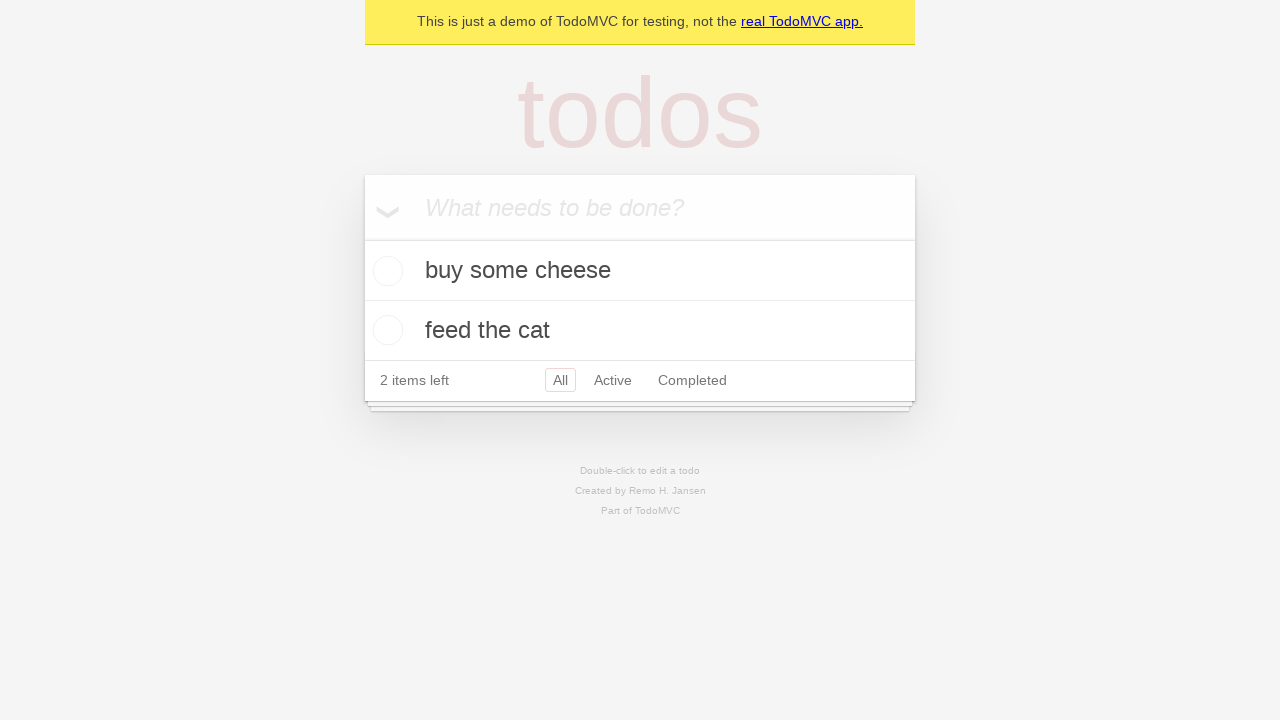

Filled new todo input with 'book a doctors appointment' on .new-todo
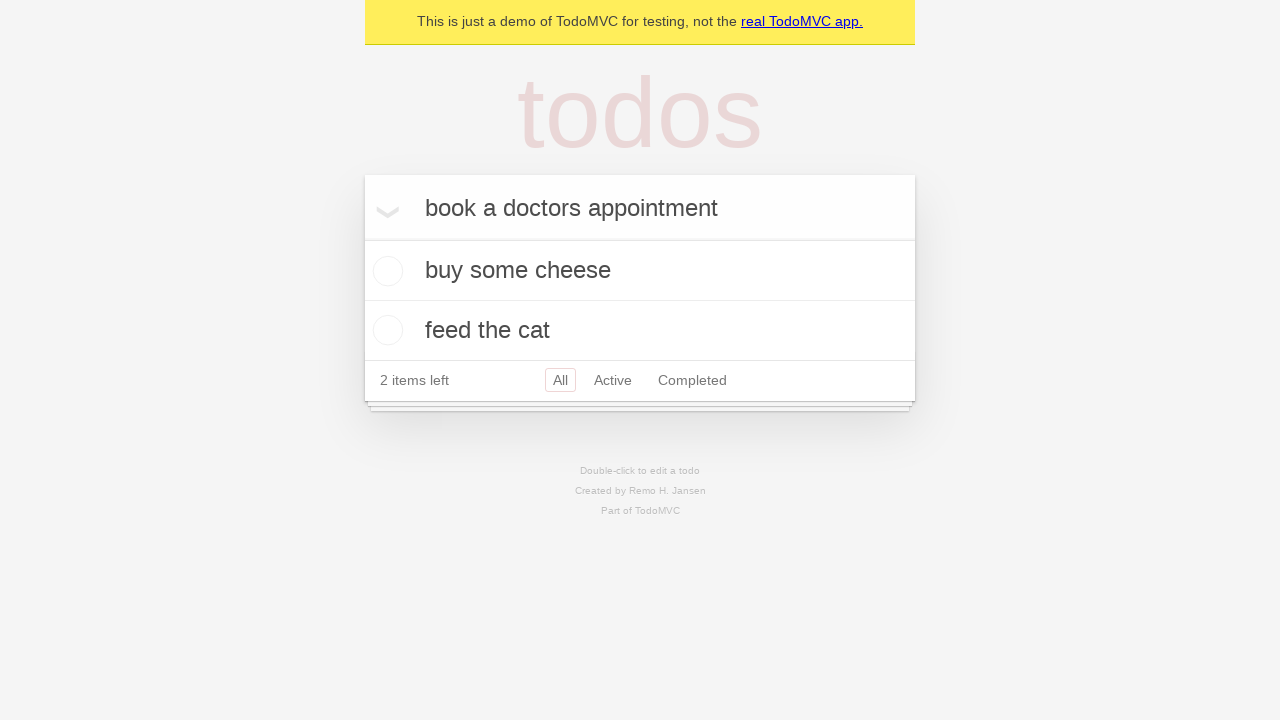

Pressed Enter to create third todo item on .new-todo
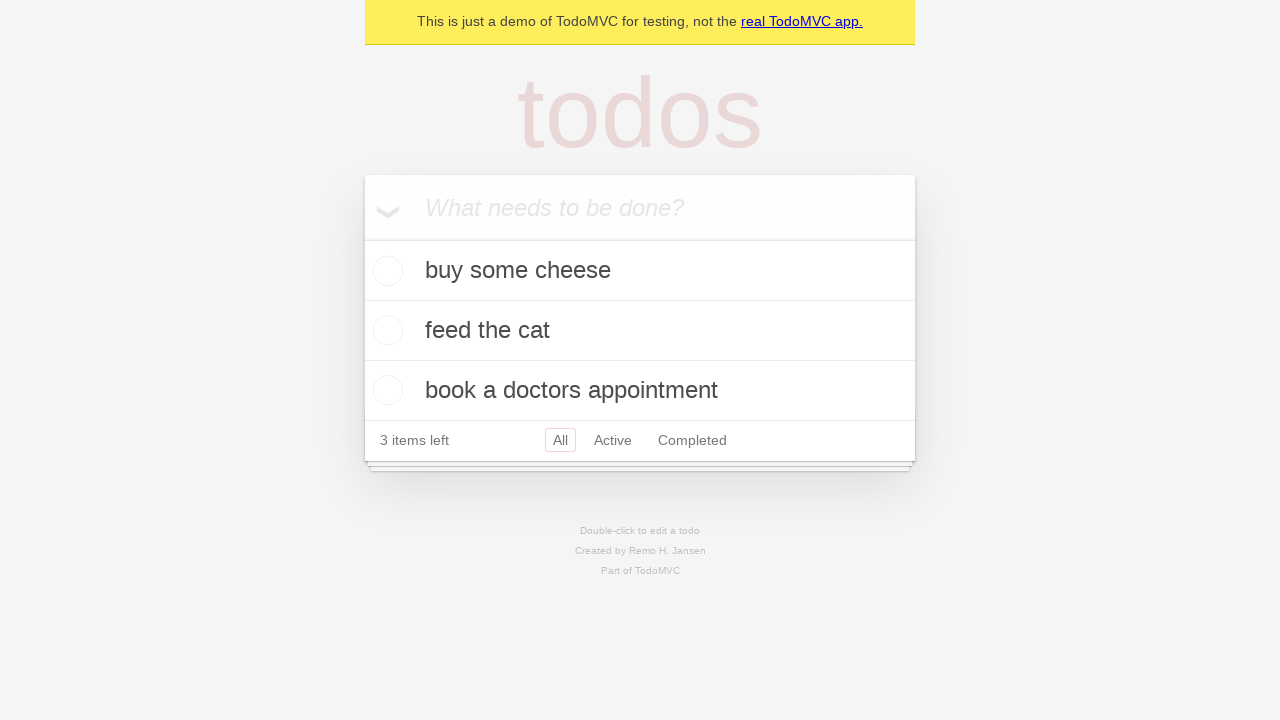

Double-clicked second todo item to enter edit mode at (640, 331) on .todo-list li >> nth=1
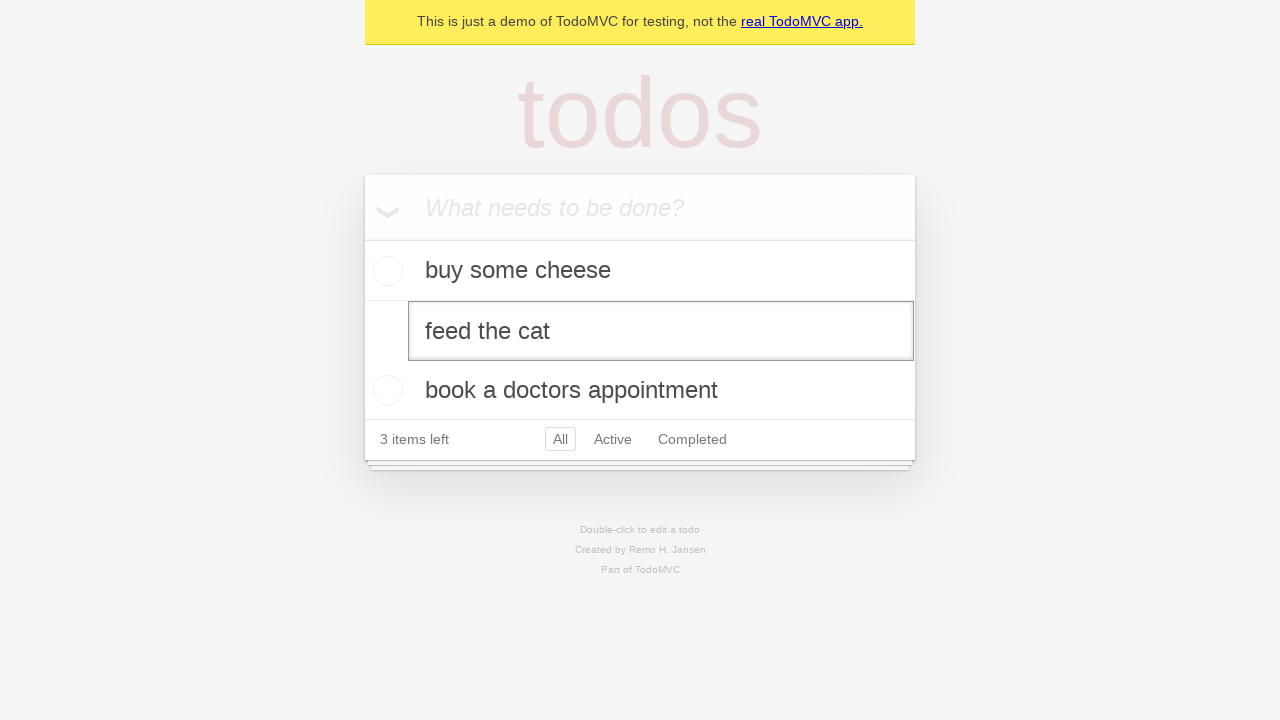

Filled edit field with new text 'buy some sausages' on .todo-list li >> nth=1 >> .edit
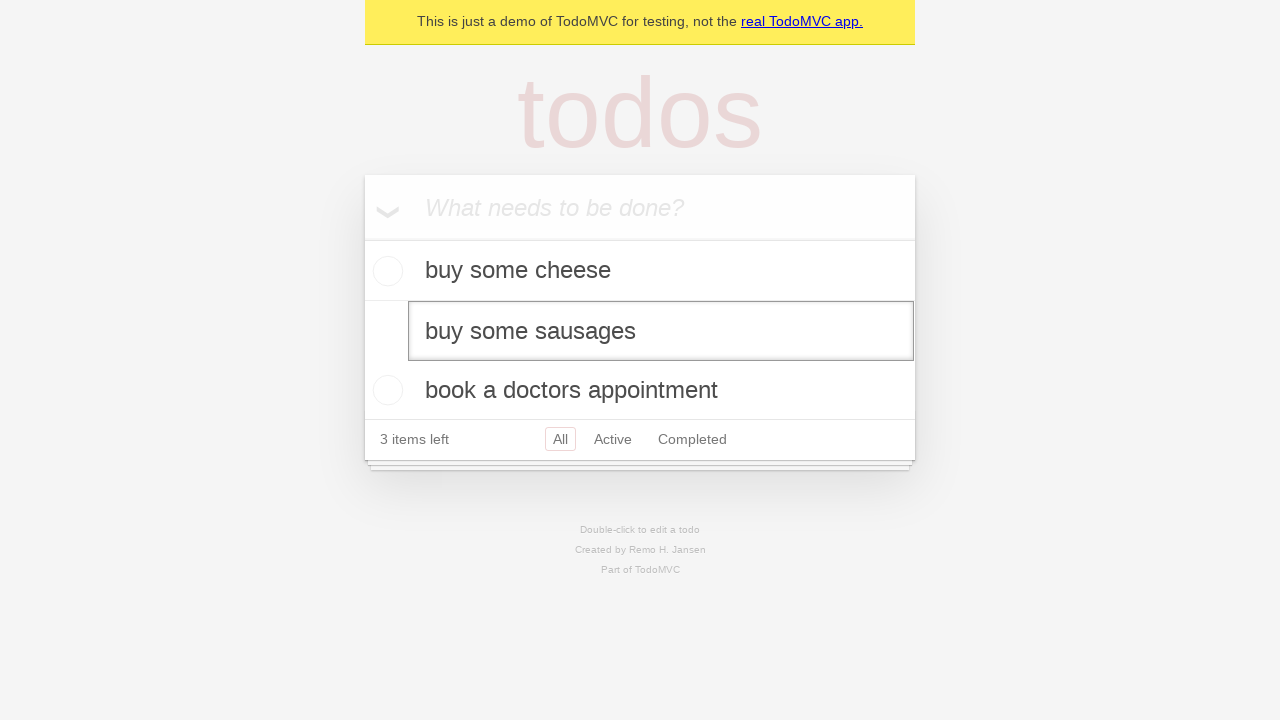

Pressed Enter to save edited todo item on .todo-list li >> nth=1 >> .edit
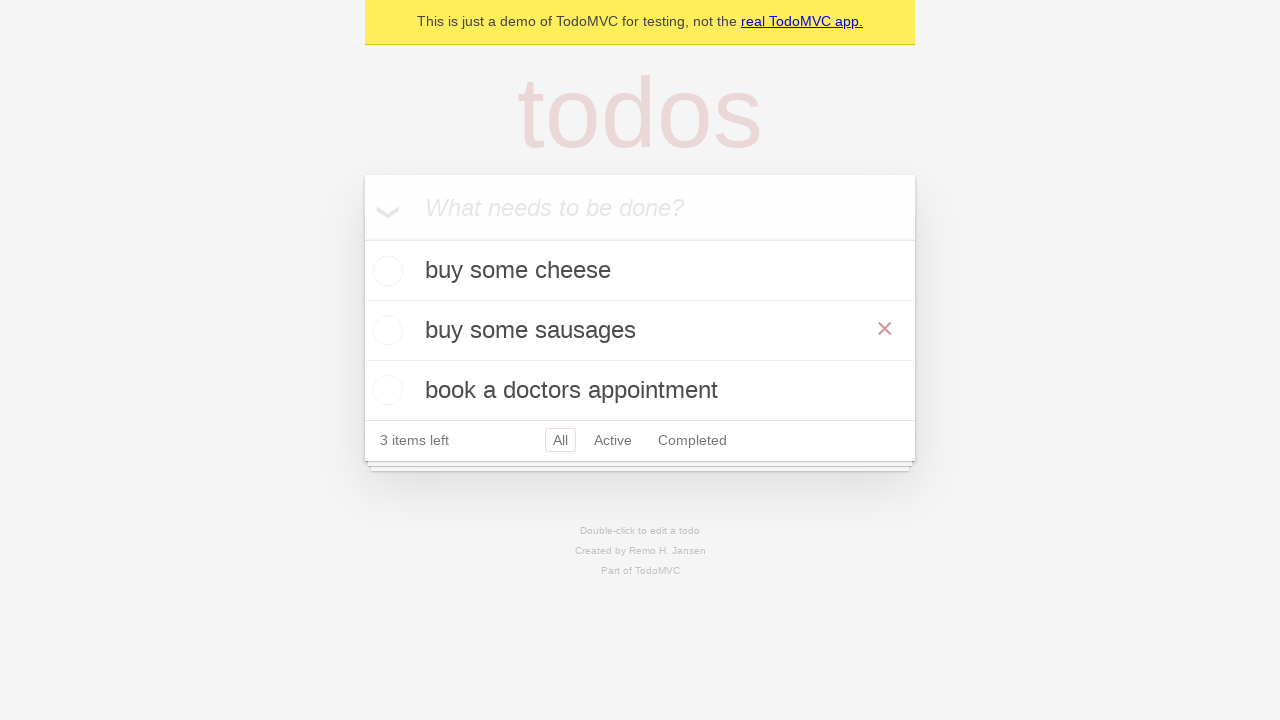

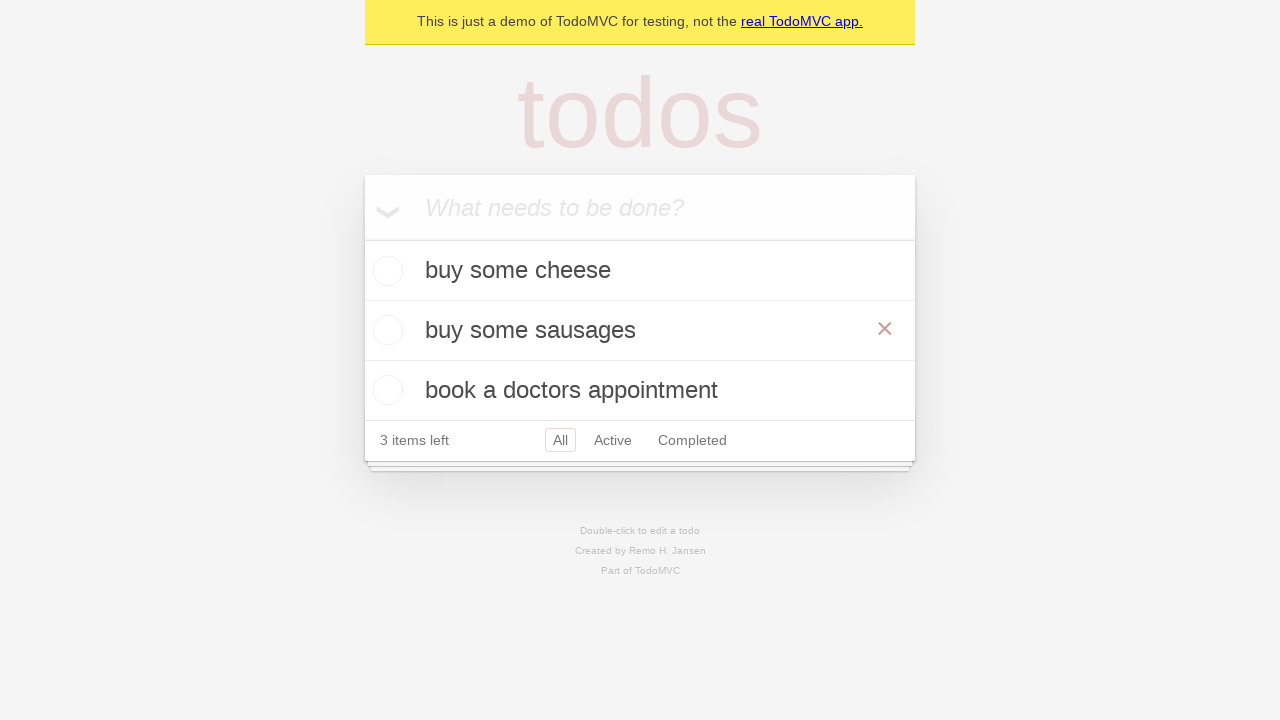